Tests nested menu hover by navigating Courses > Data Warehousing > COGNOS TM1 Training

Starting URL: http://greenstech.in/selenium-course-content.html

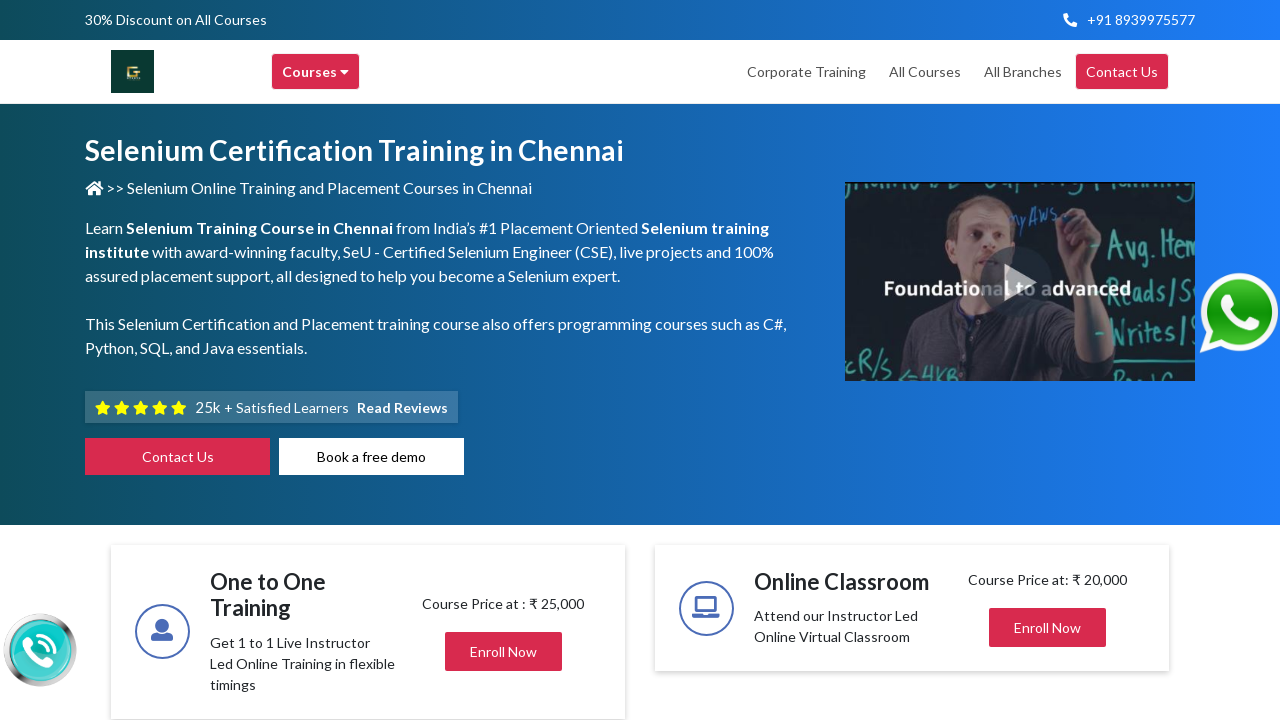

Waited for Courses menu to load
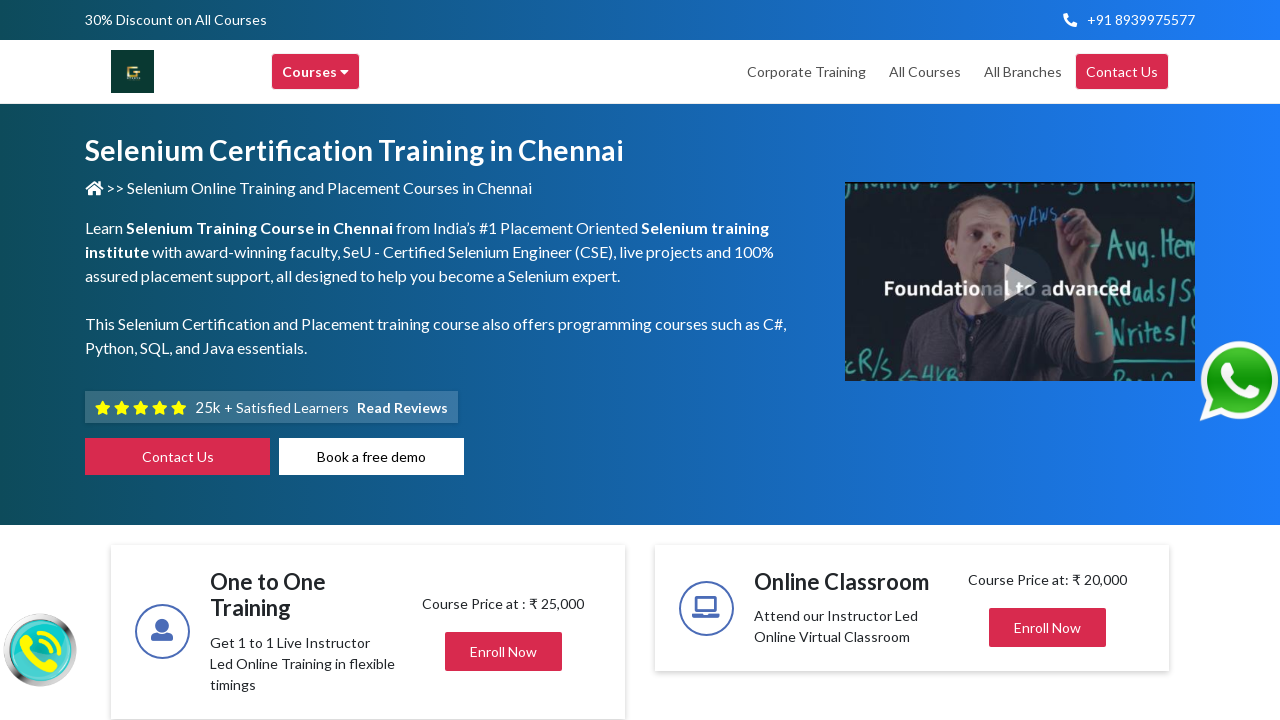

Hovered over Courses menu at (316, 72) on xpath=//div[contains(text(), 'Courses')]
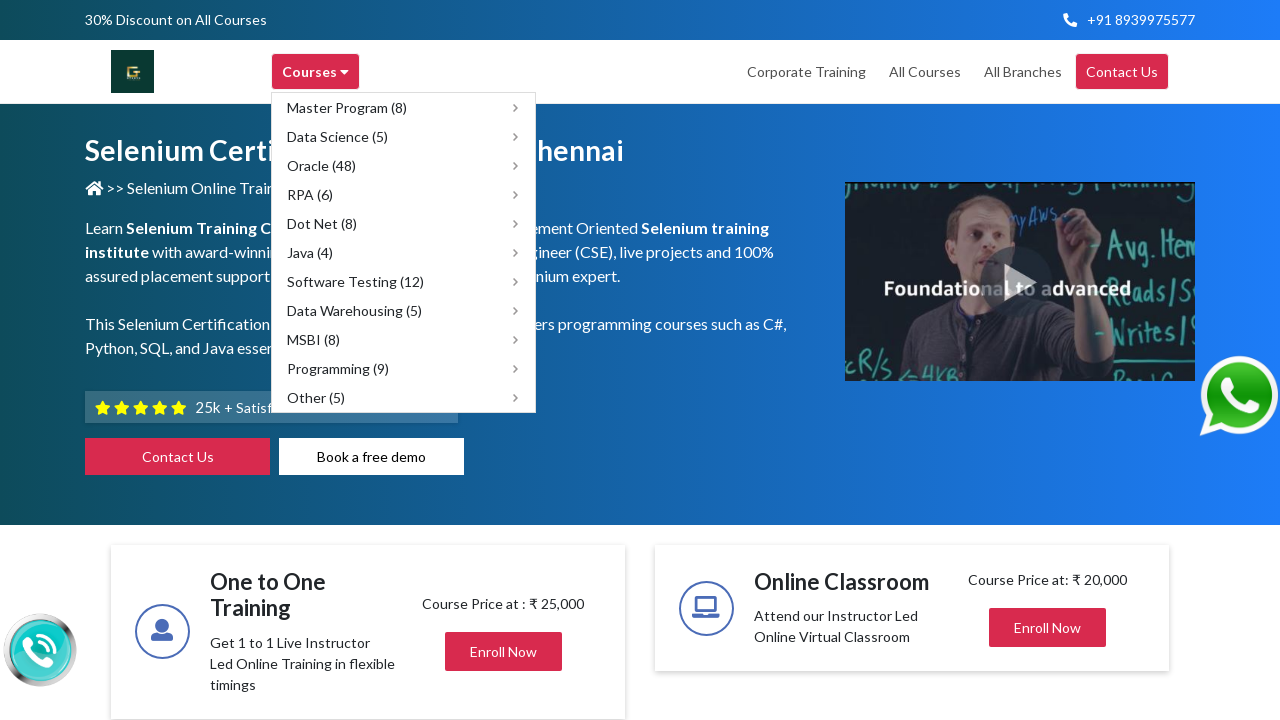

Waited for Data Warehousing submenu to appear
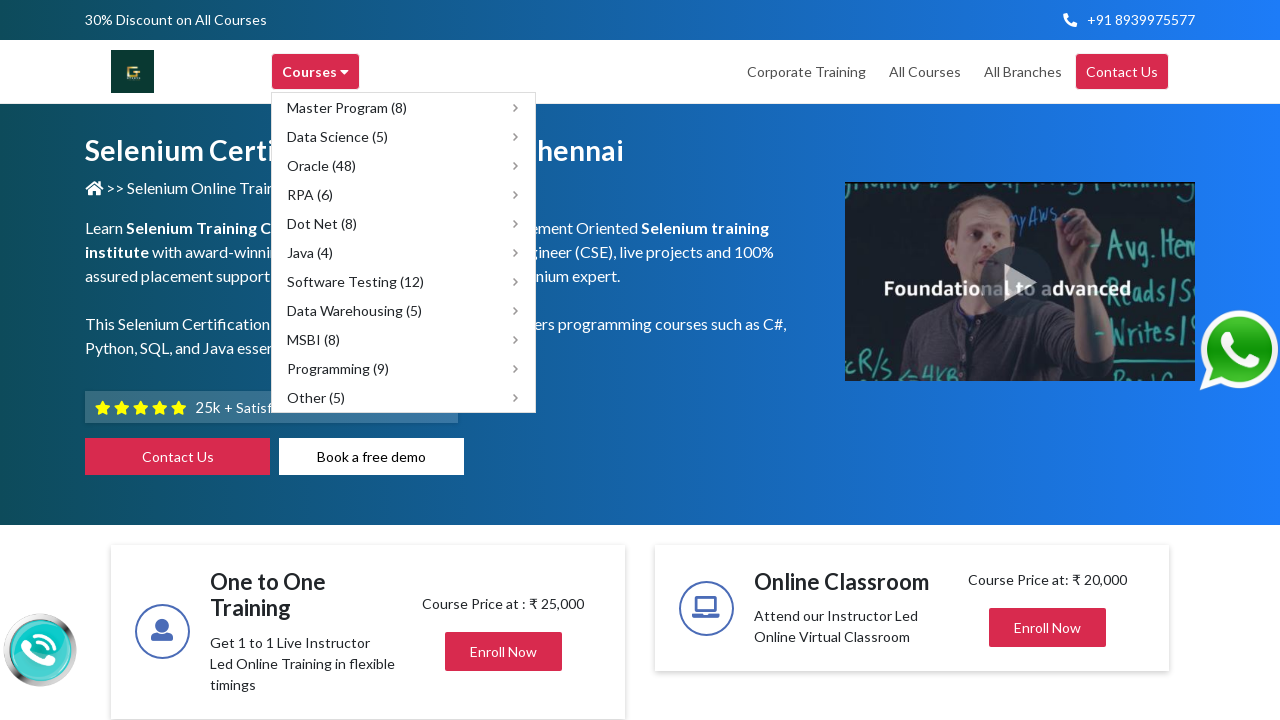

Hovered over Data Warehousing submenu at (354, 310) on xpath=//span[text()='Data Warehousing (5)']
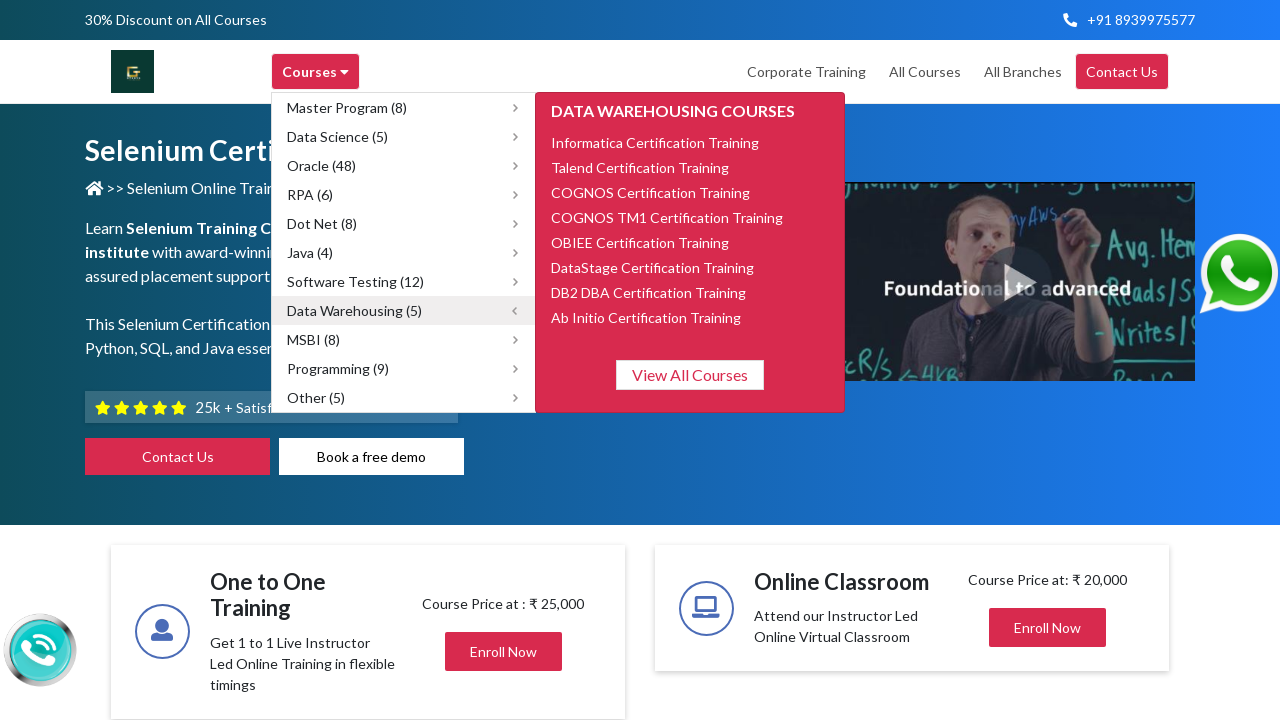

Waited for COGNOS TM1 Certification Training option to load
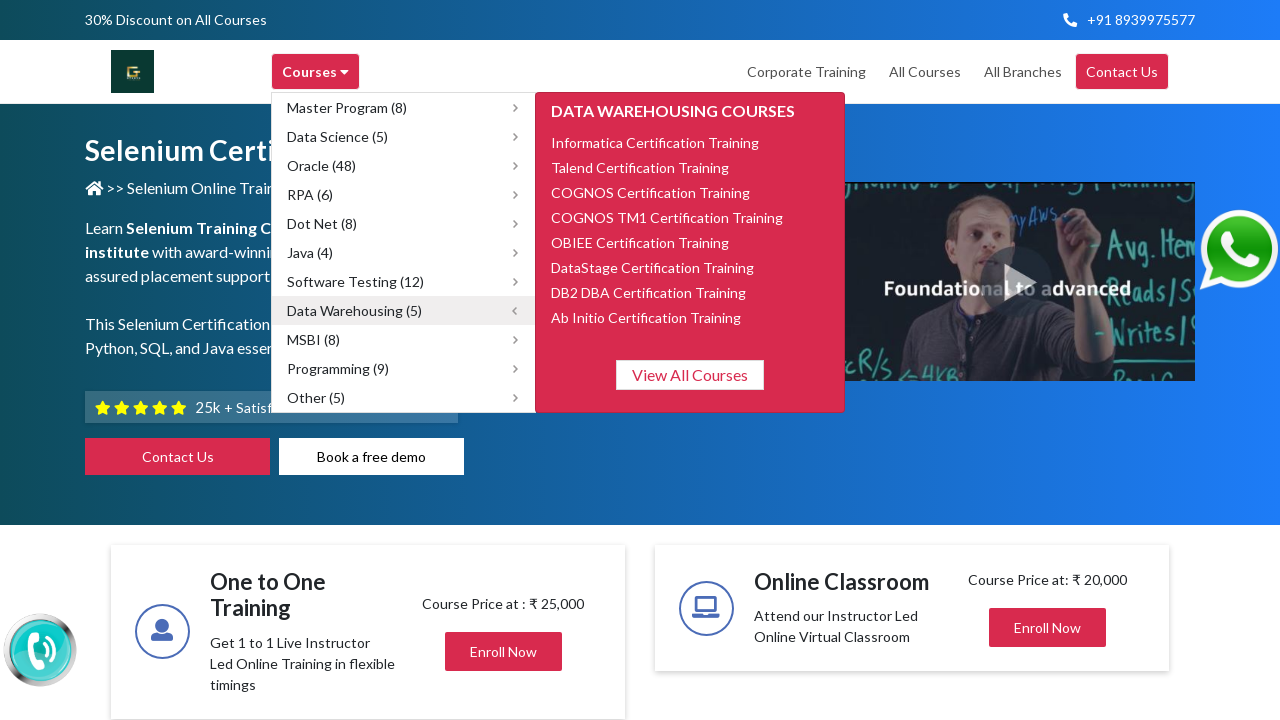

Clicked on COGNOS TM1 Certification Training option at (667, 217) on xpath=//span[text()='COGNOS TM1 Certification Training']
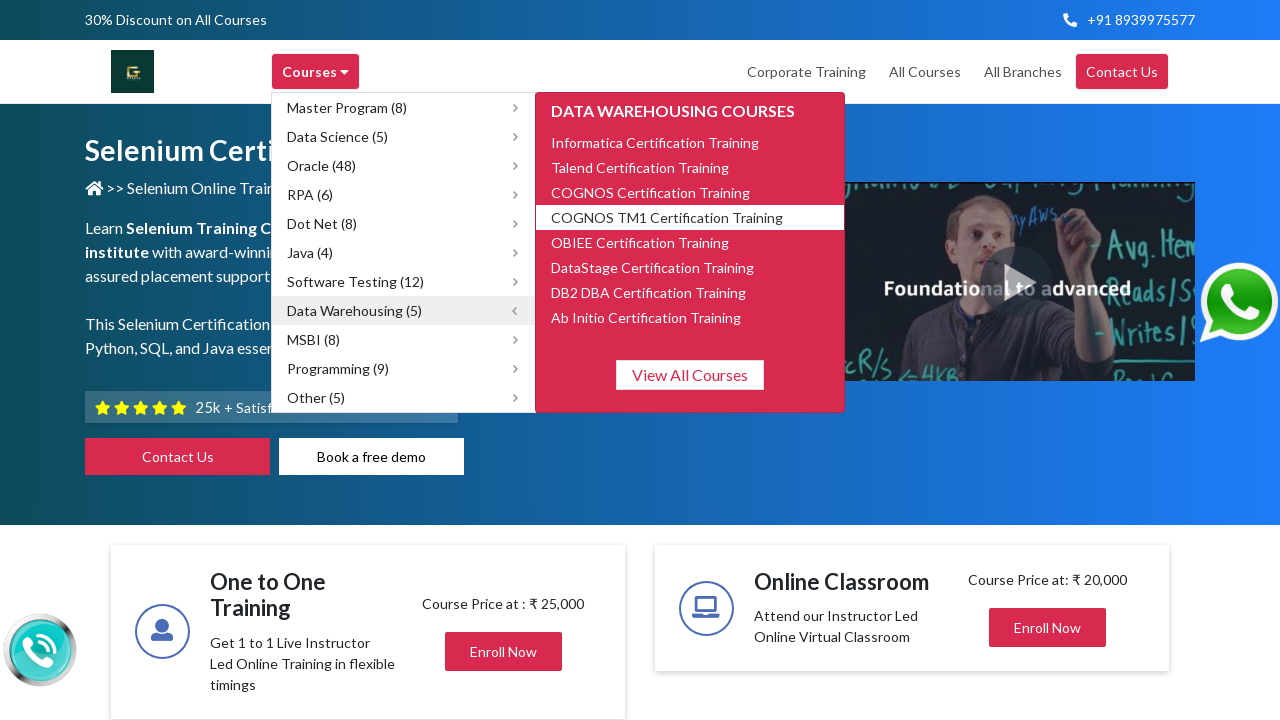

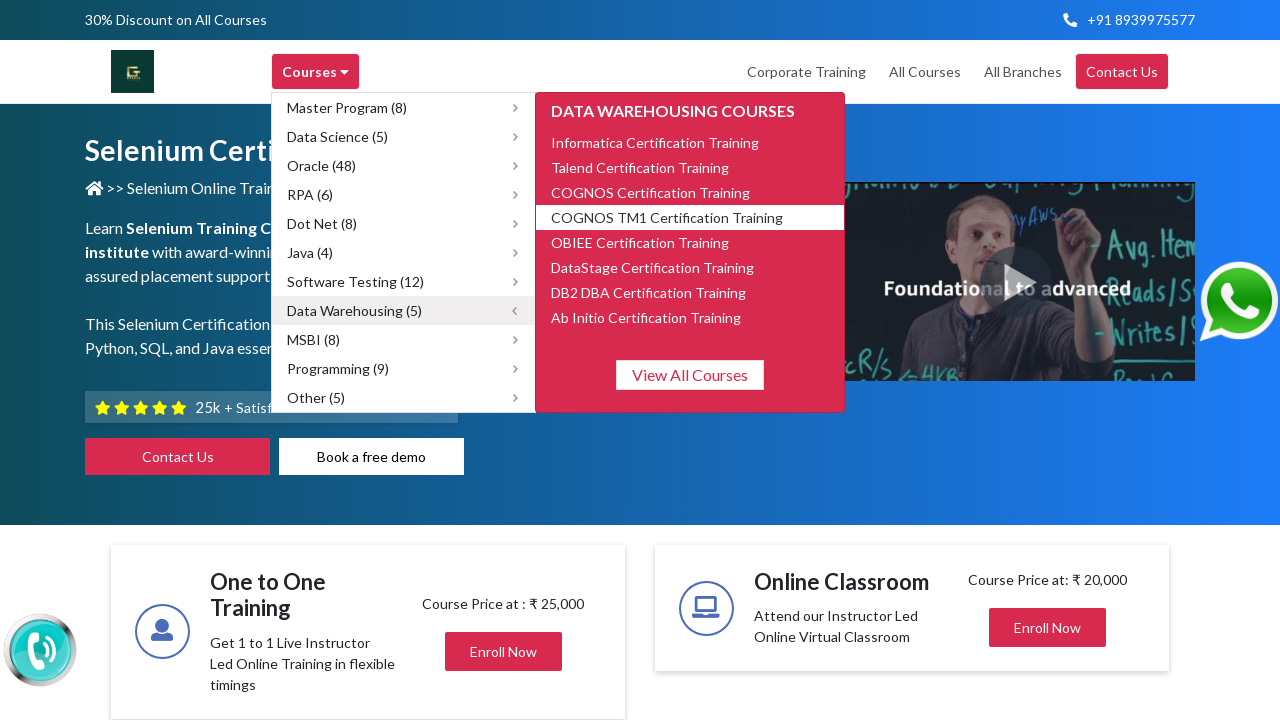